Tests opting out of A/B tests by forging an optimizely opt-out cookie on the target page, then refreshing to verify the page shows "No A/B Test" heading.

Starting URL: http://the-internet.herokuapp.com/abtest

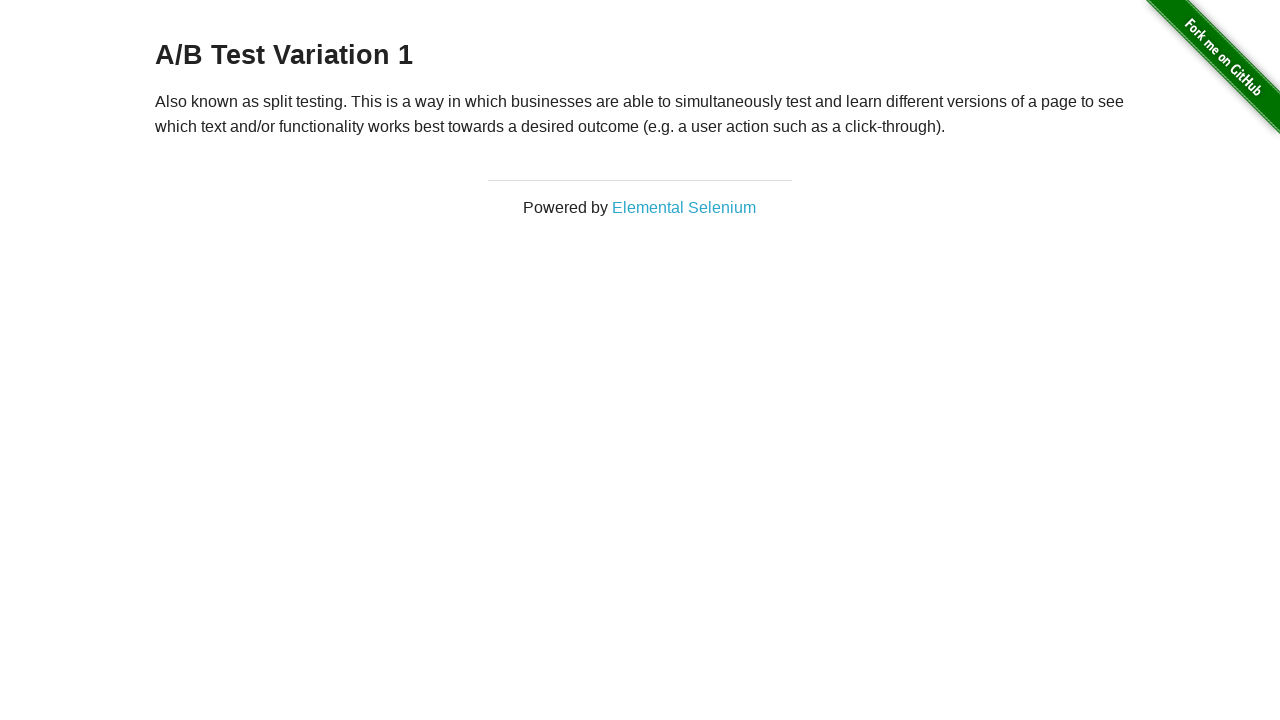

Located h3 heading element
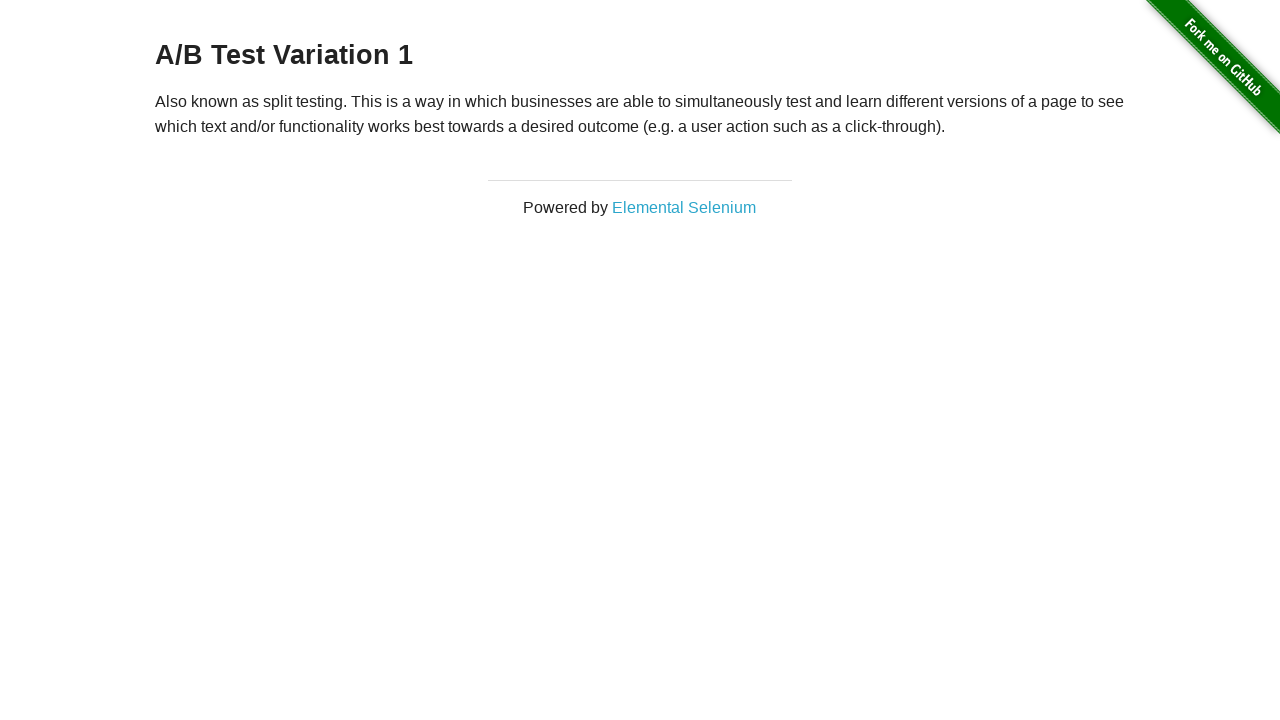

Retrieved heading text content
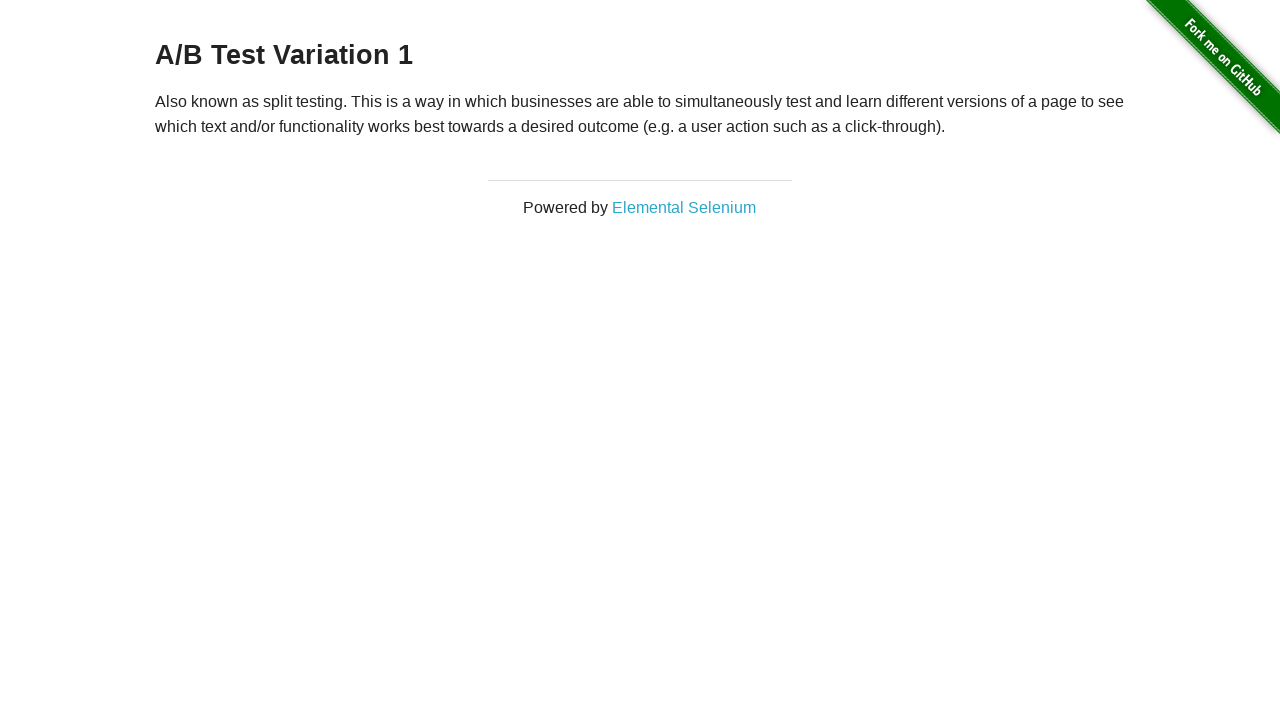

Verified initial heading is either 'A/B Test Variation 1' or 'A/B Test Control'
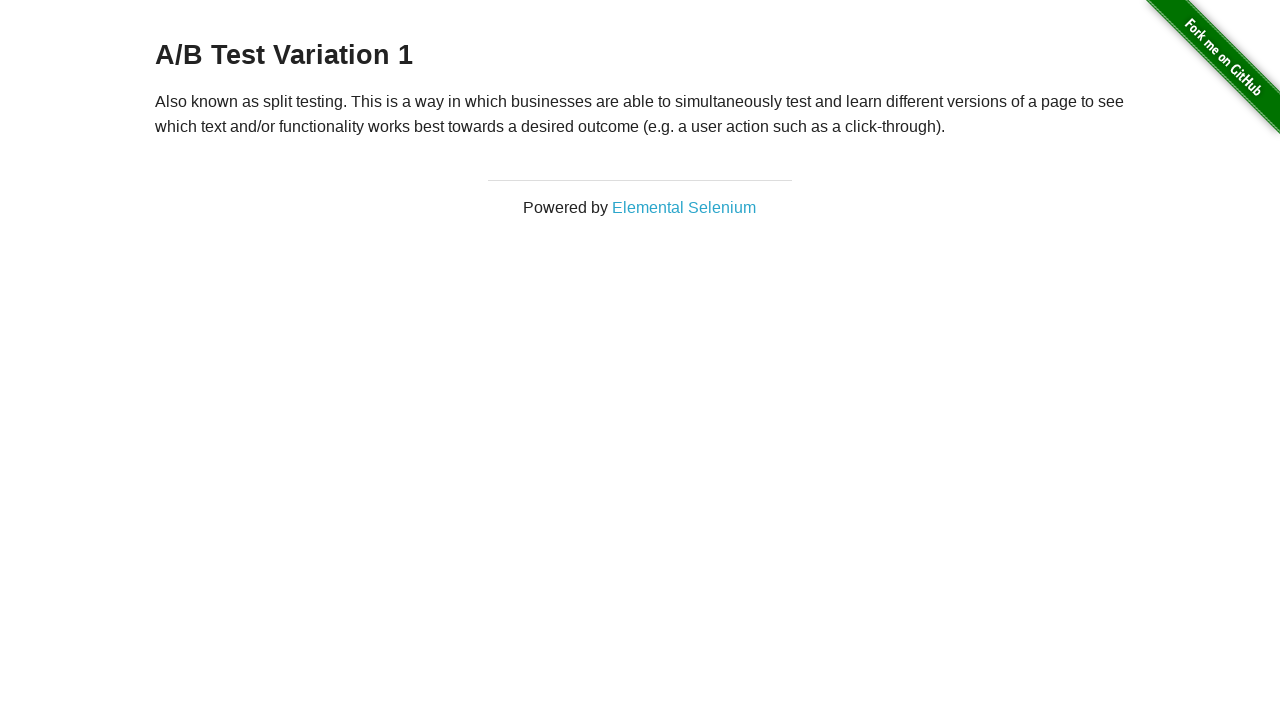

Added optimizelyOptOut cookie with value 'true' to forge opt-out
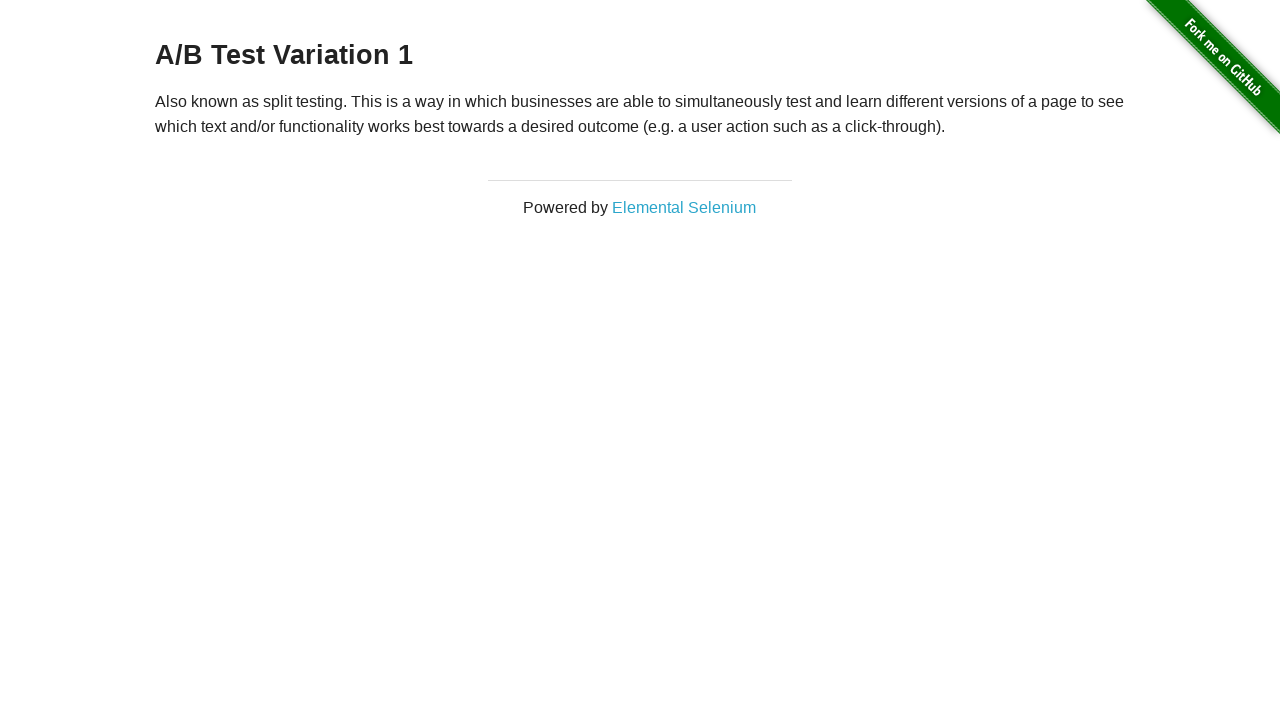

Reloaded the page to apply opt-out cookie
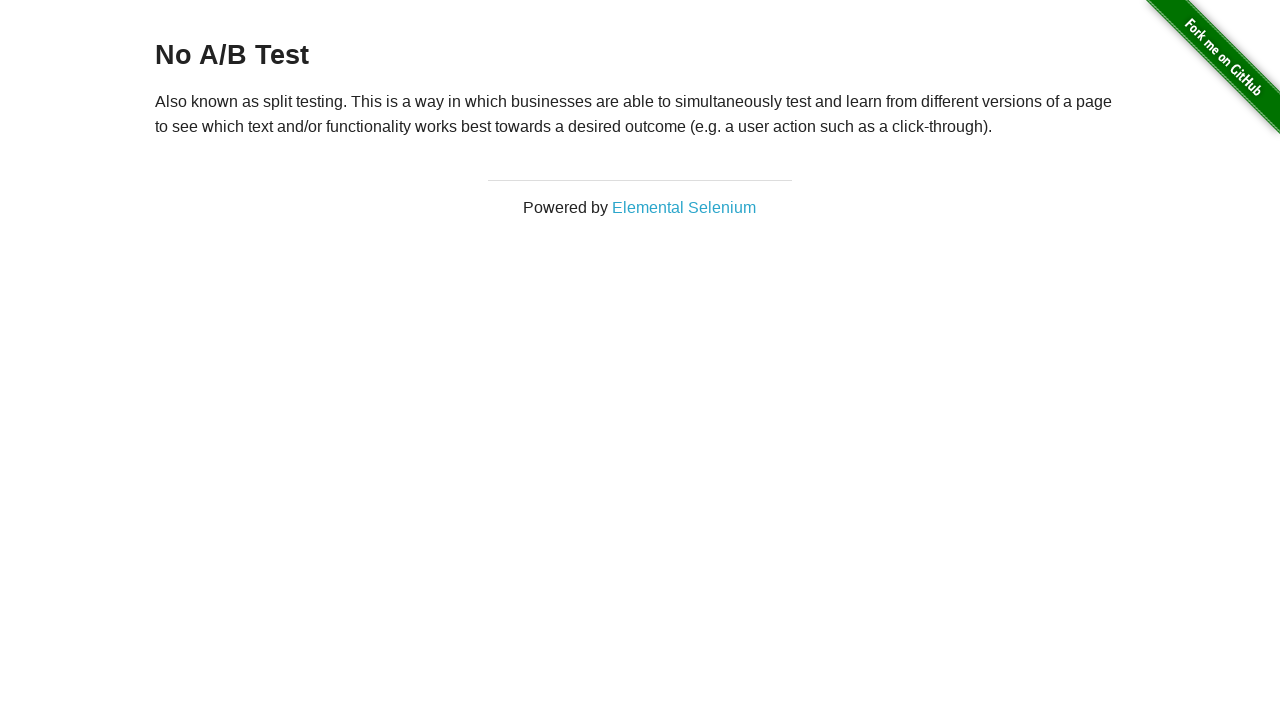

Retrieved heading text content after page reload
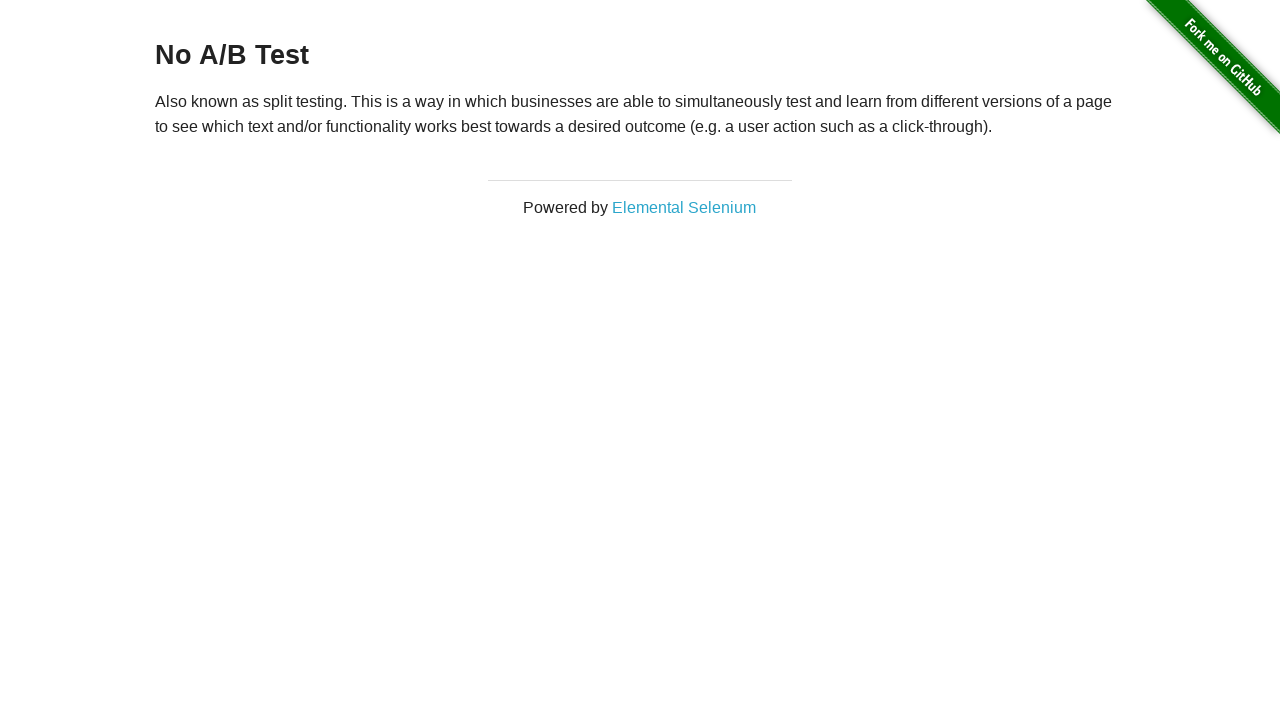

Verified heading now shows 'No A/B Test' confirming successful opt-out
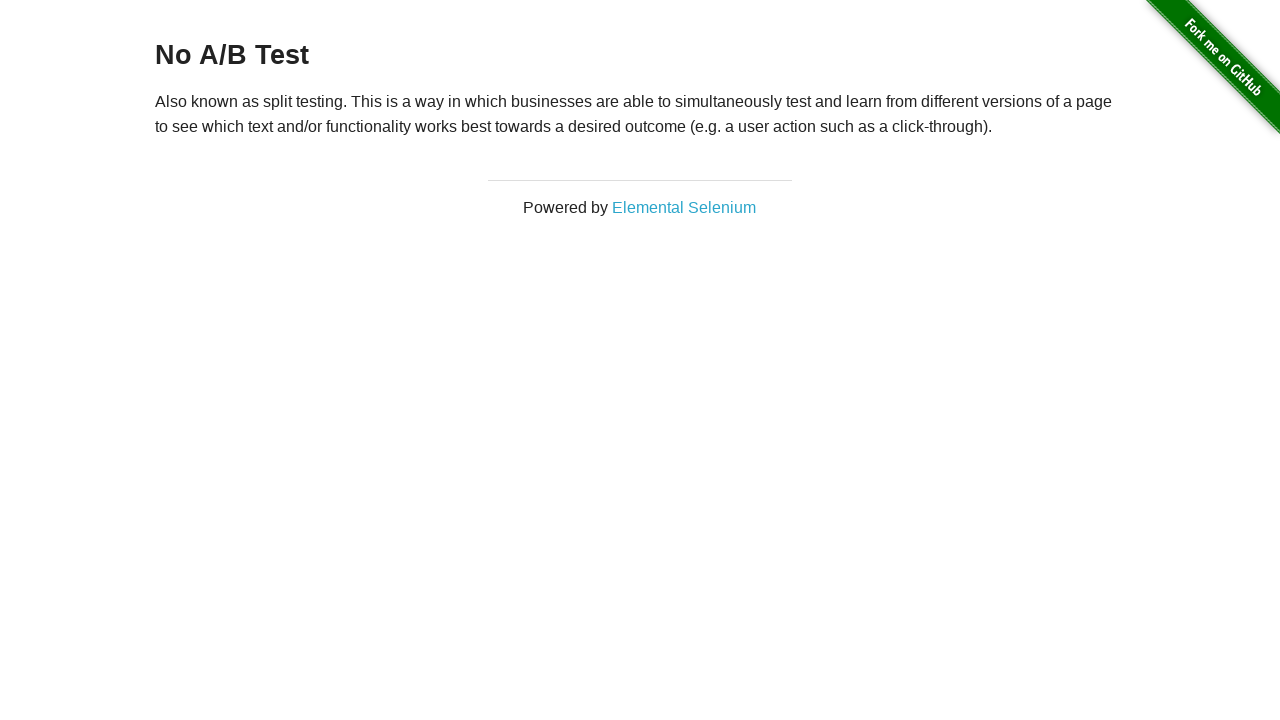

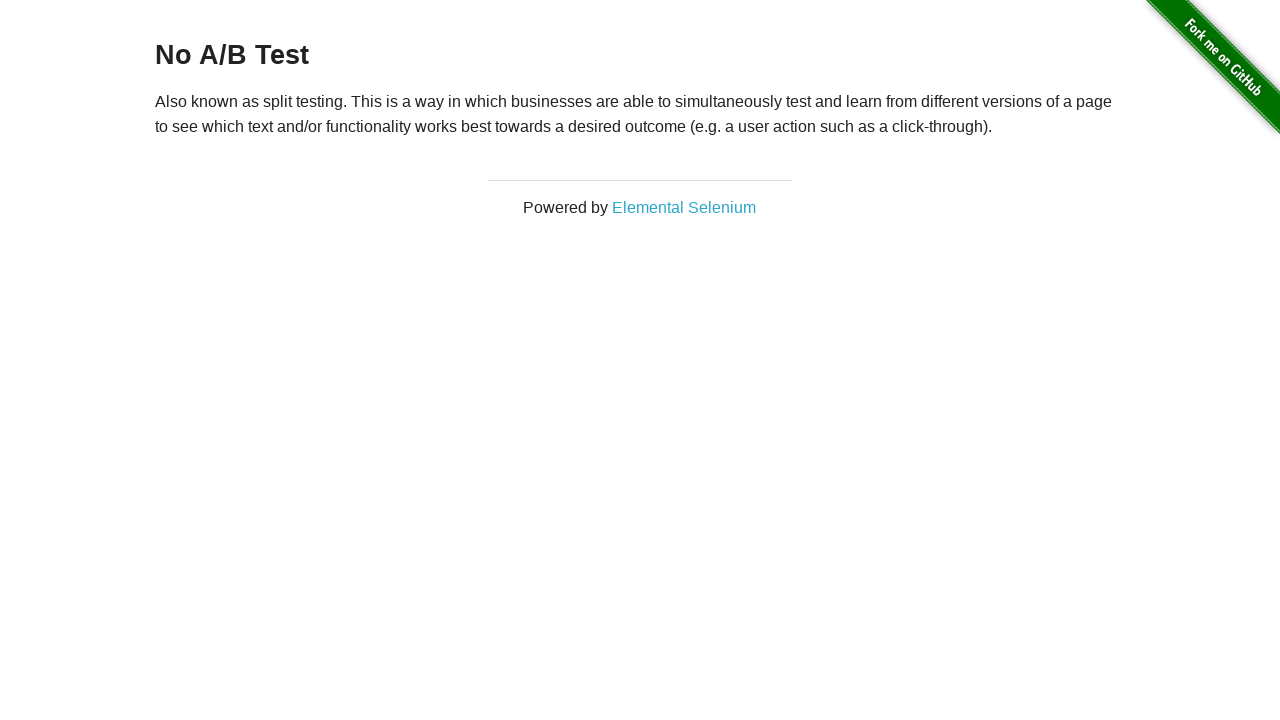